Tests login form with locked out user credentials to verify the locked out error message

Starting URL: https://www.saucedemo.com/

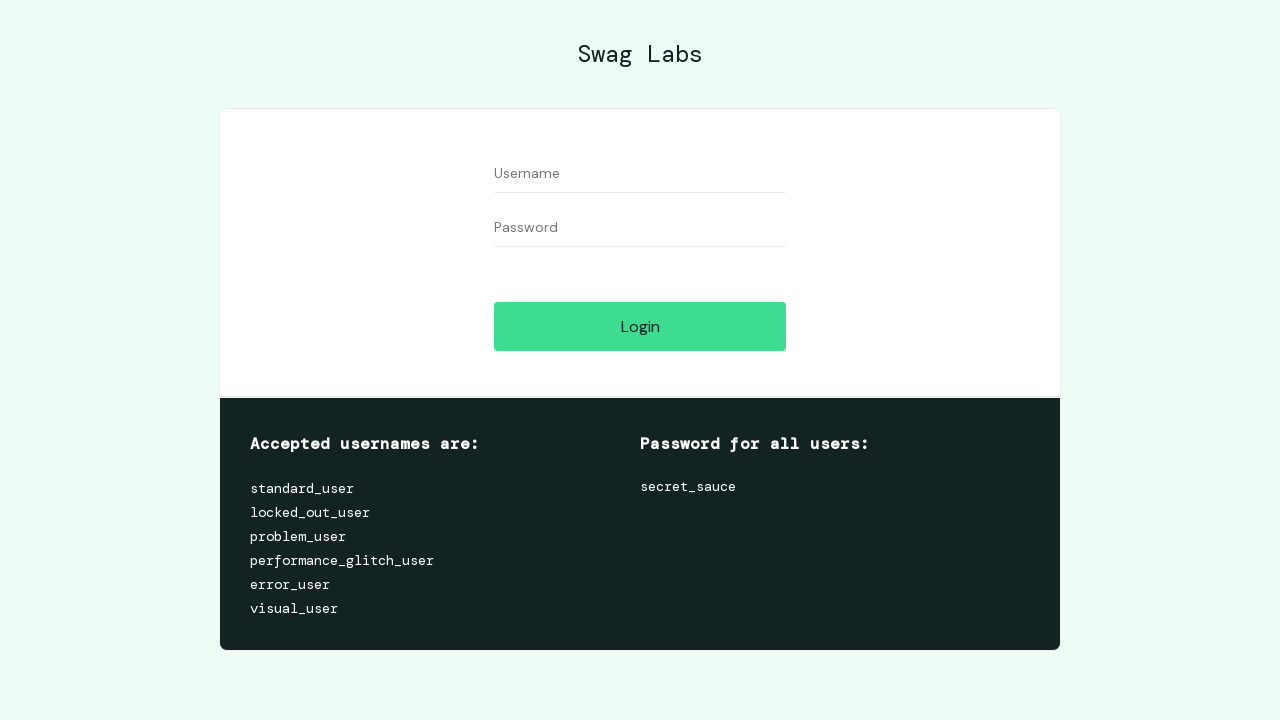

Filled username field with 'locked_out_user' on #user-name
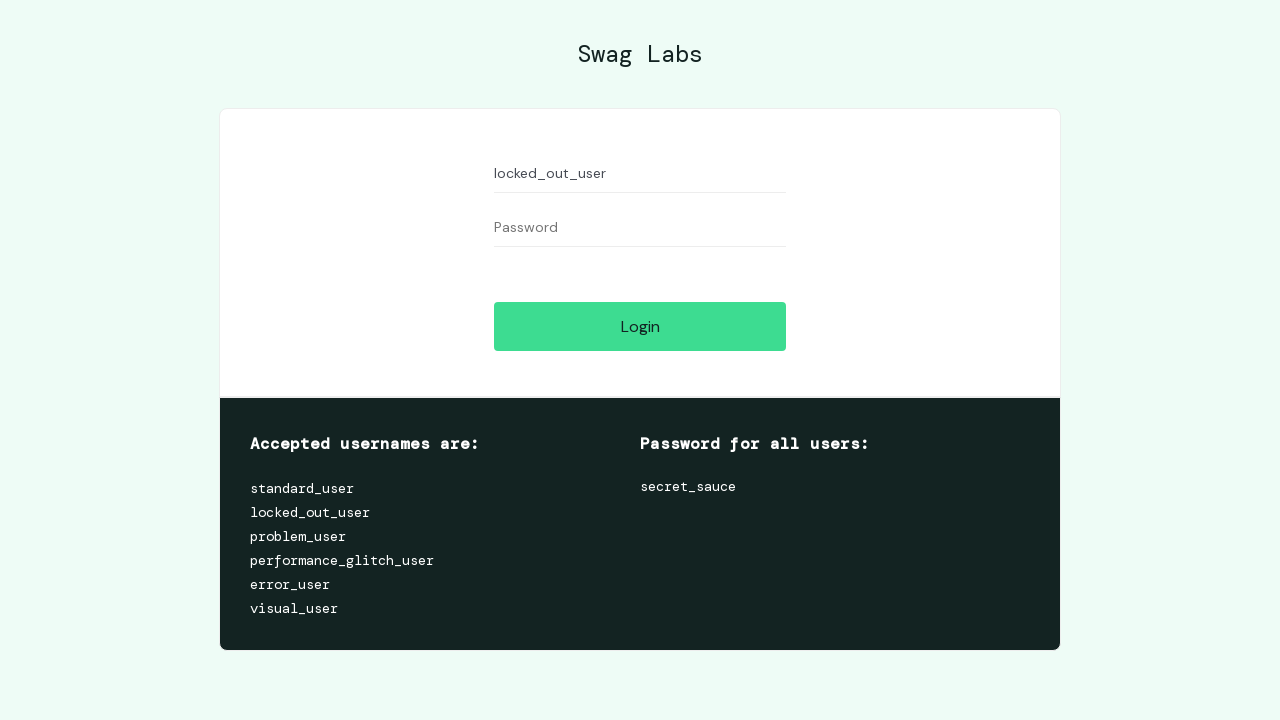

Filled password field with 'secret_sauce' on #password
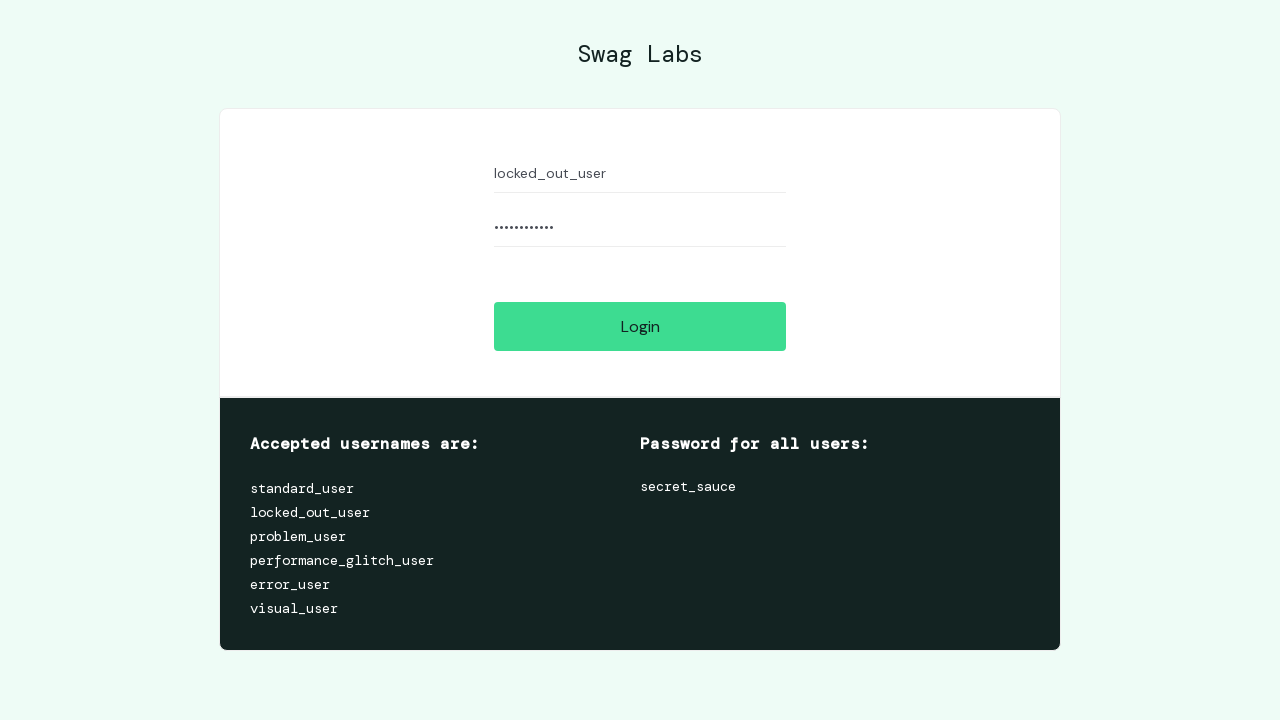

Clicked login button at (640, 326) on #login-button
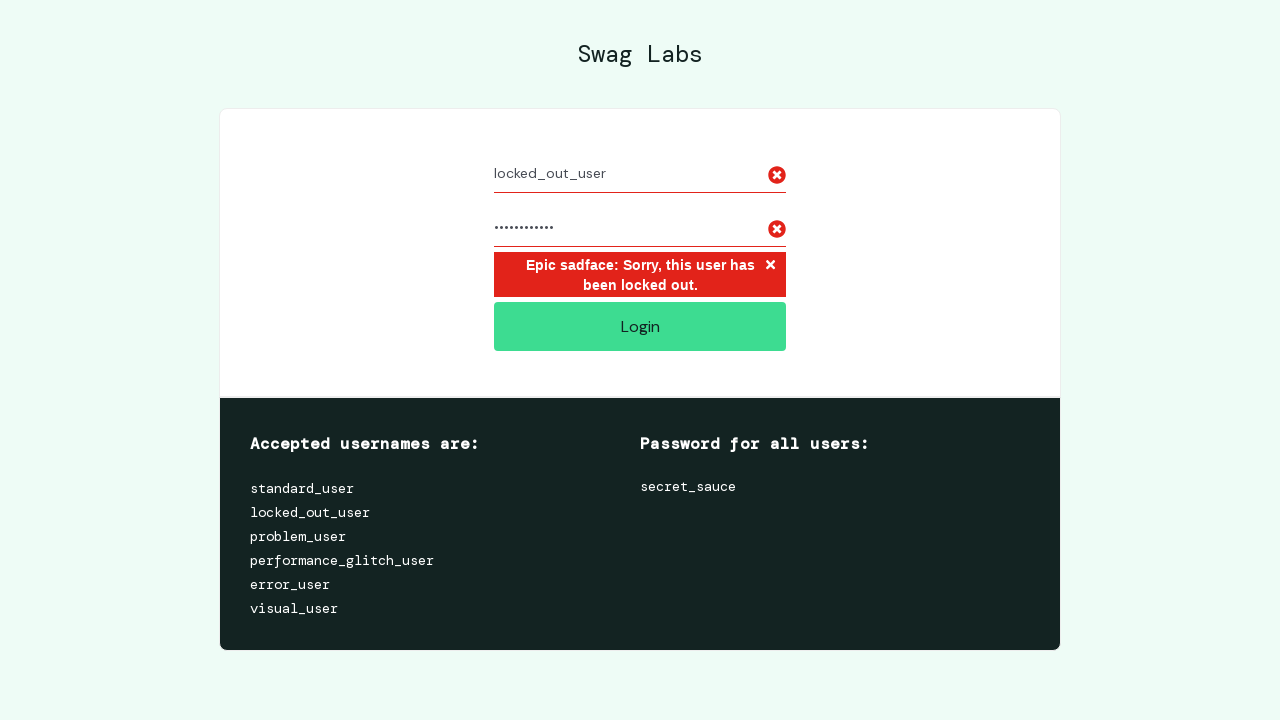

Locked out error message appeared
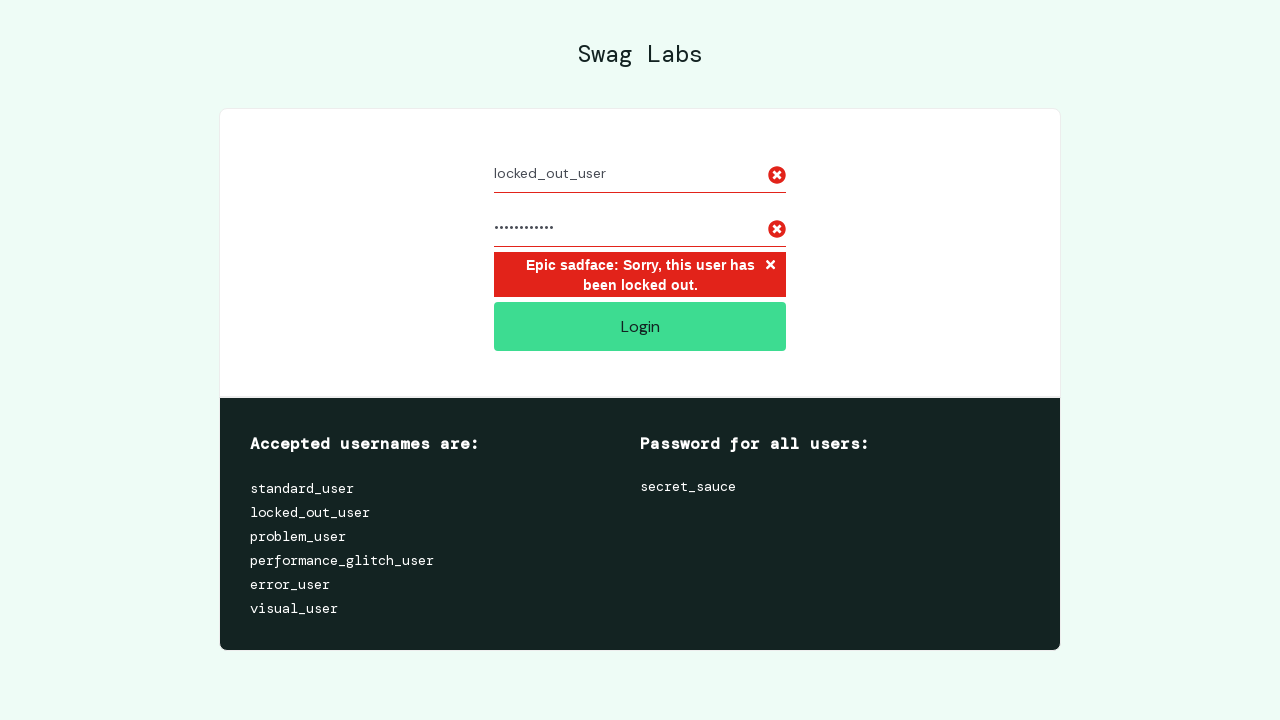

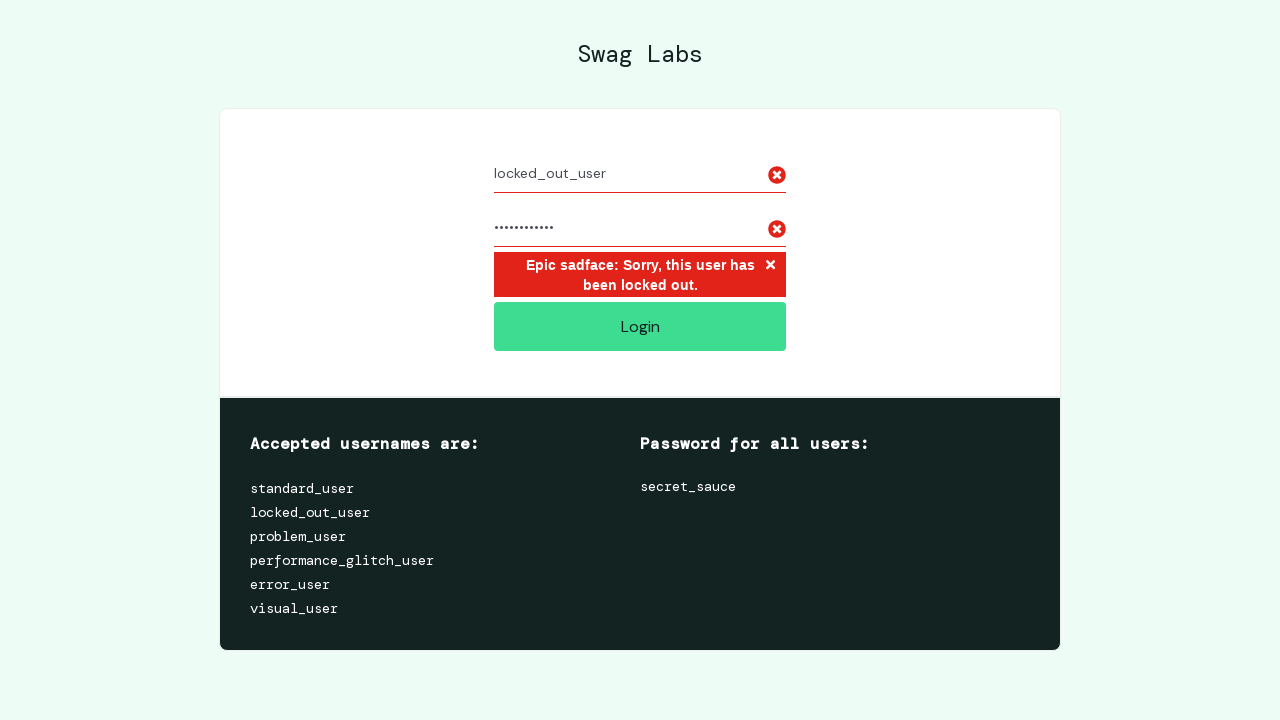